Tests dynamic loading by clicking a button and verifying that "Hello World!" text appears after loading

Starting URL: https://automationfc.github.io/dynamic-loading/

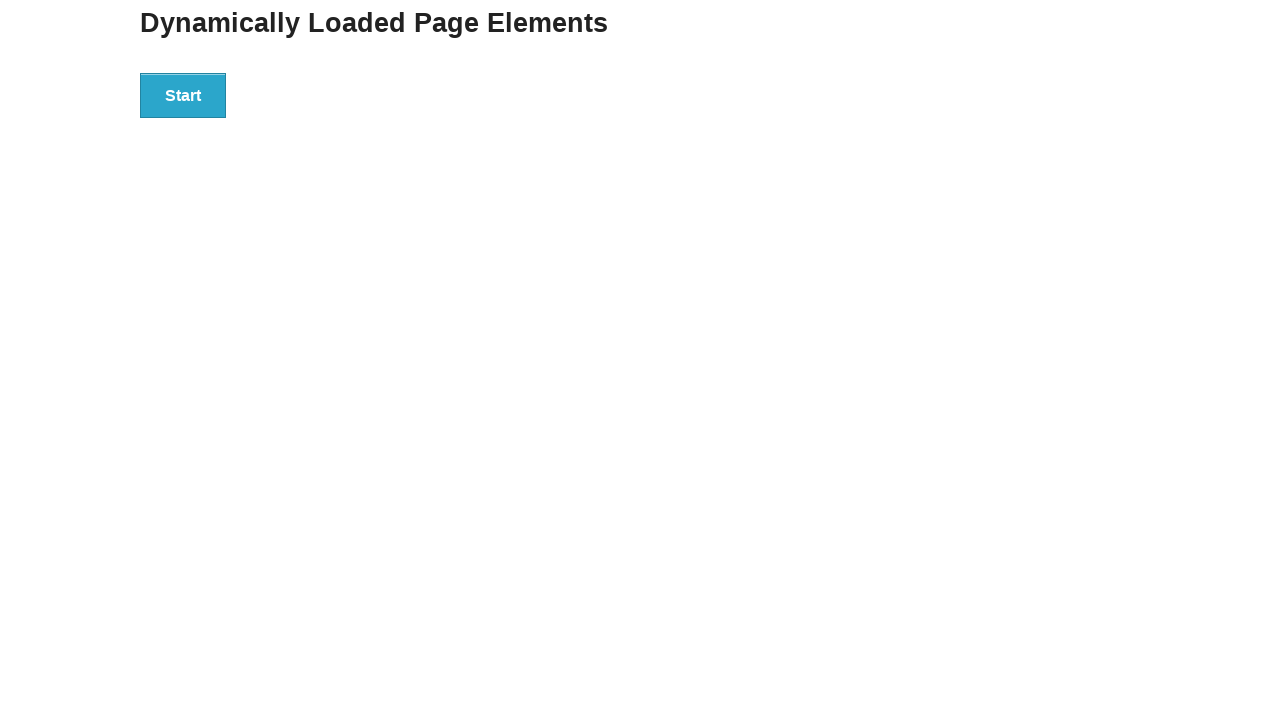

Clicked the start button to trigger dynamic loading at (183, 95) on div#start button
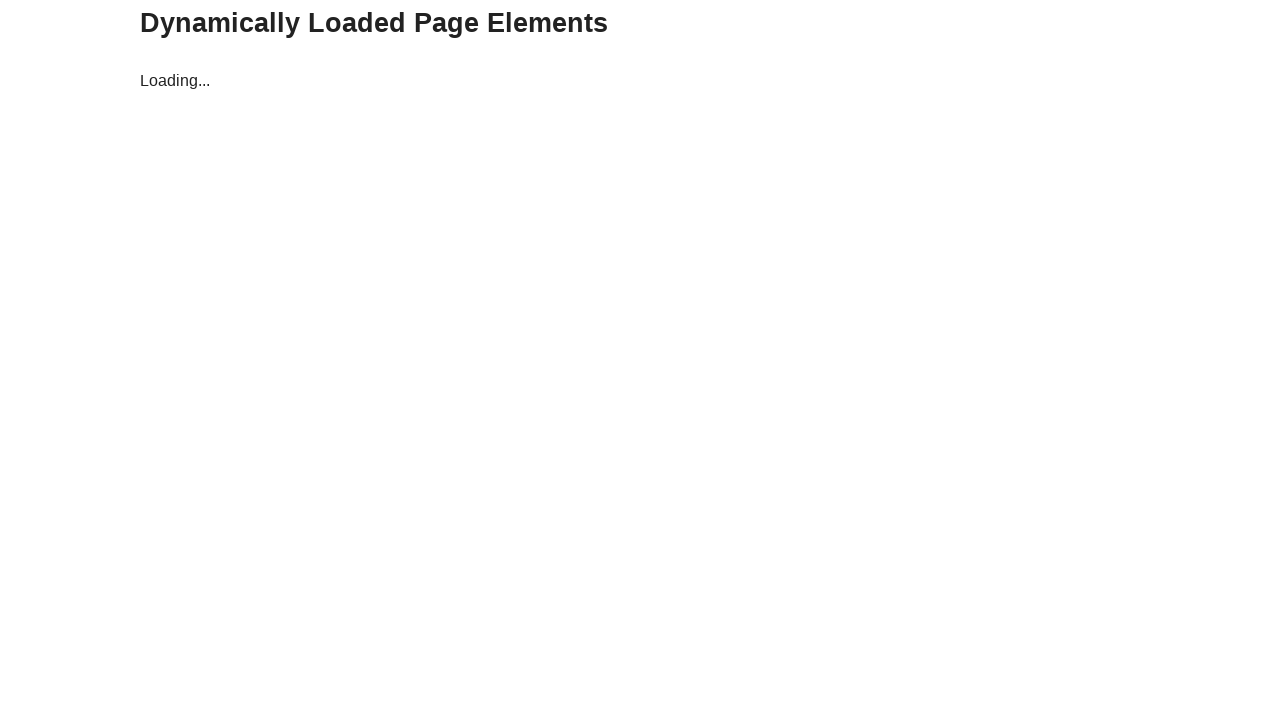

Waited for the result text to appear in div#finish h4
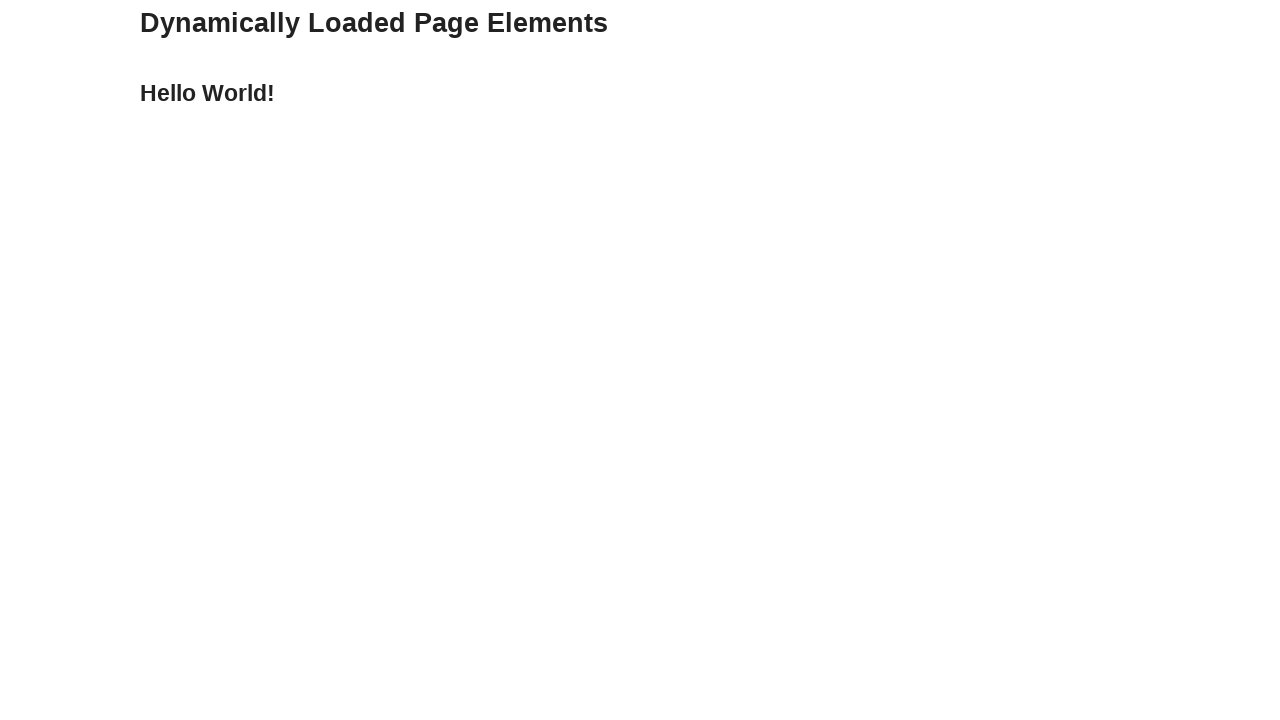

Verified that 'Hello World!' text appears after loading
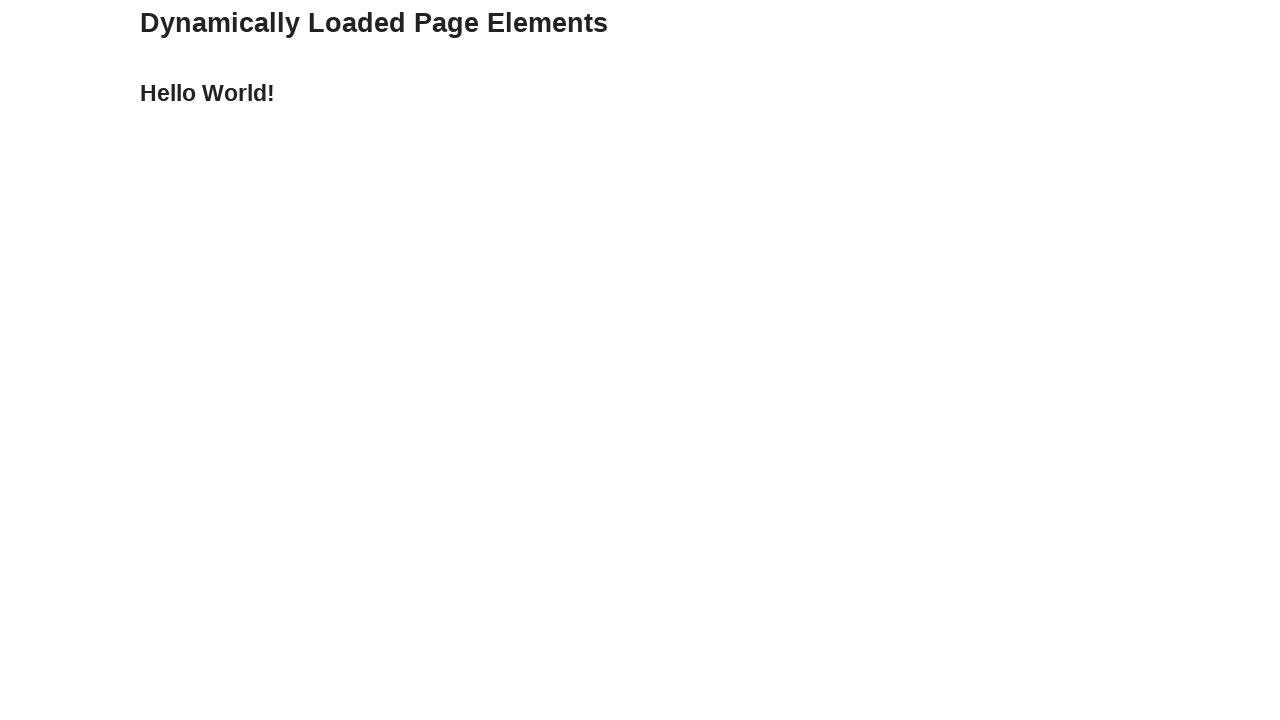

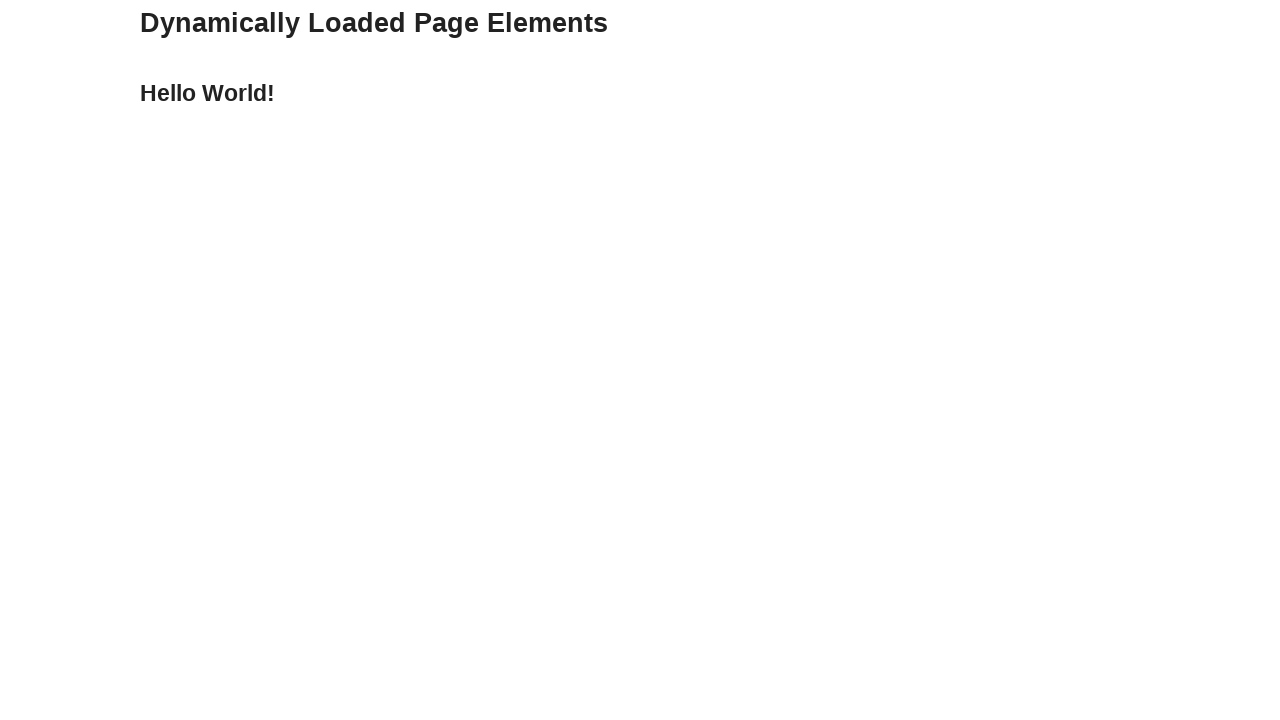